Tests adding multiple speaker products to cart with different quantities and verifies the cart total by hovering over the cart menu

Starting URL: https://www.advantageonlineshopping.com/#/

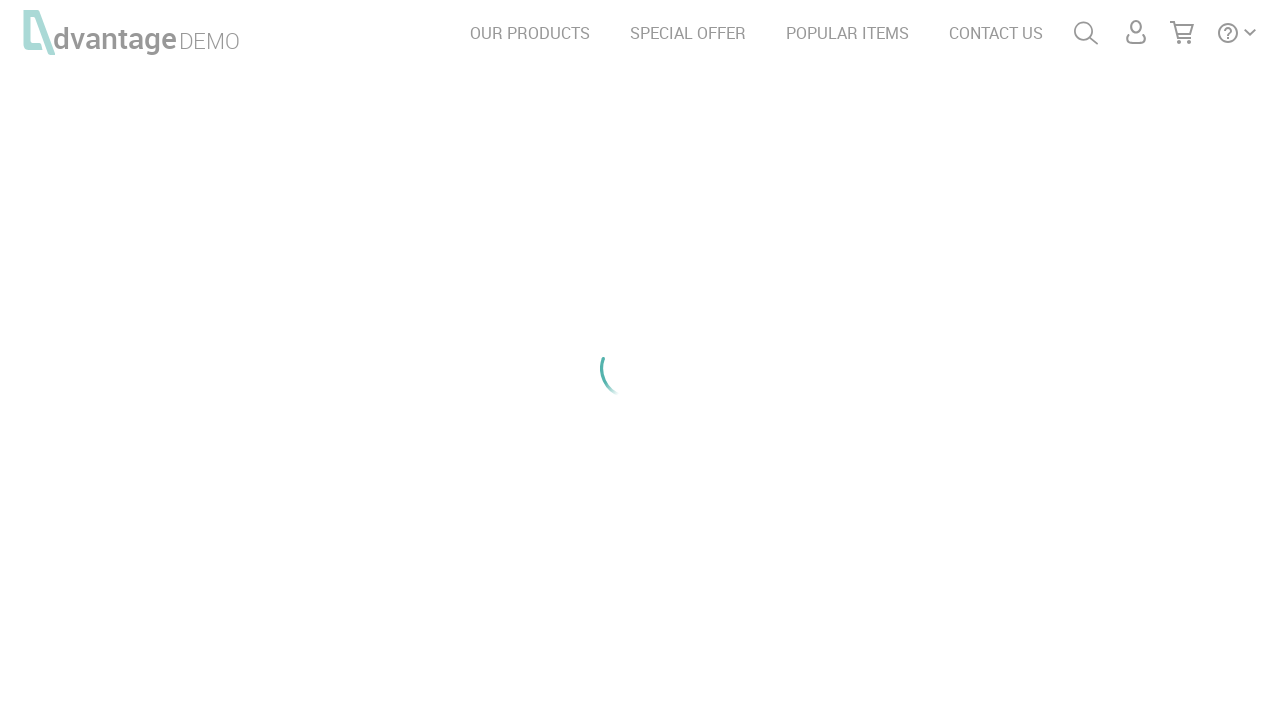

Clicked on speakers category at (218, 206) on #speakersImg
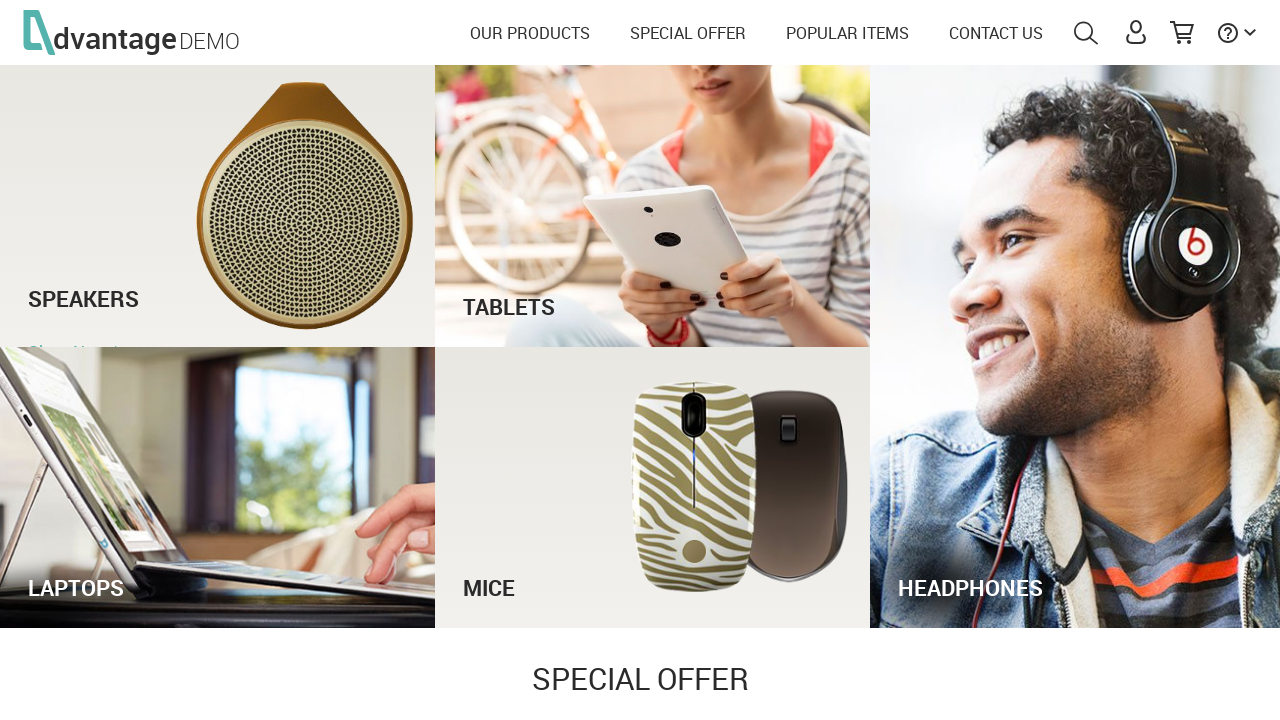

Speaker products loaded
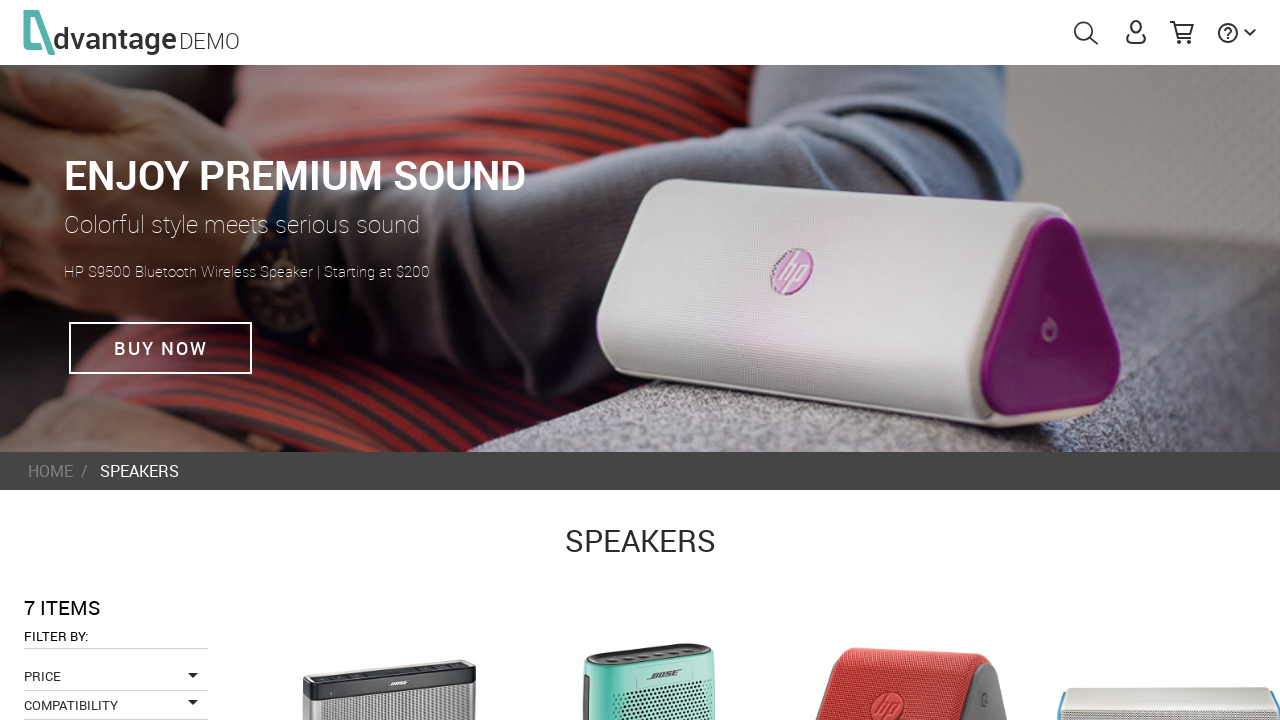

Clicked on first speaker product at (389, 633) on .imgProduct >> nth=0
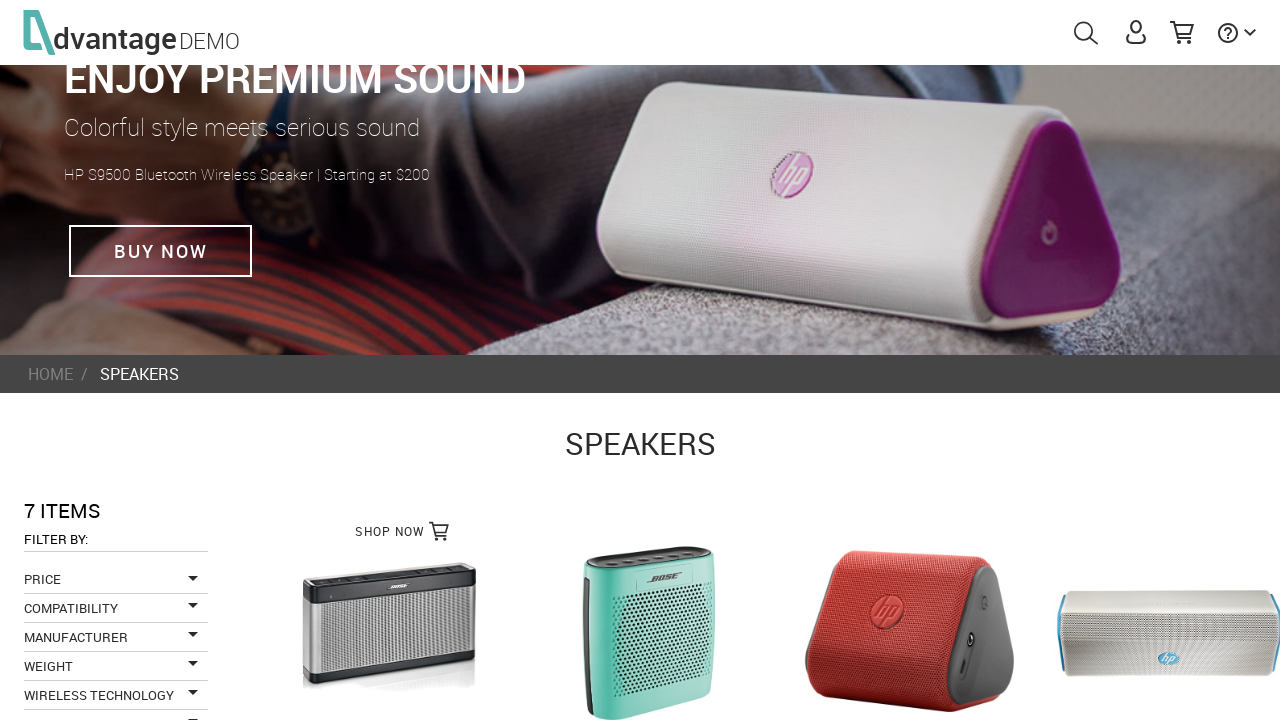

Plus button selector loaded
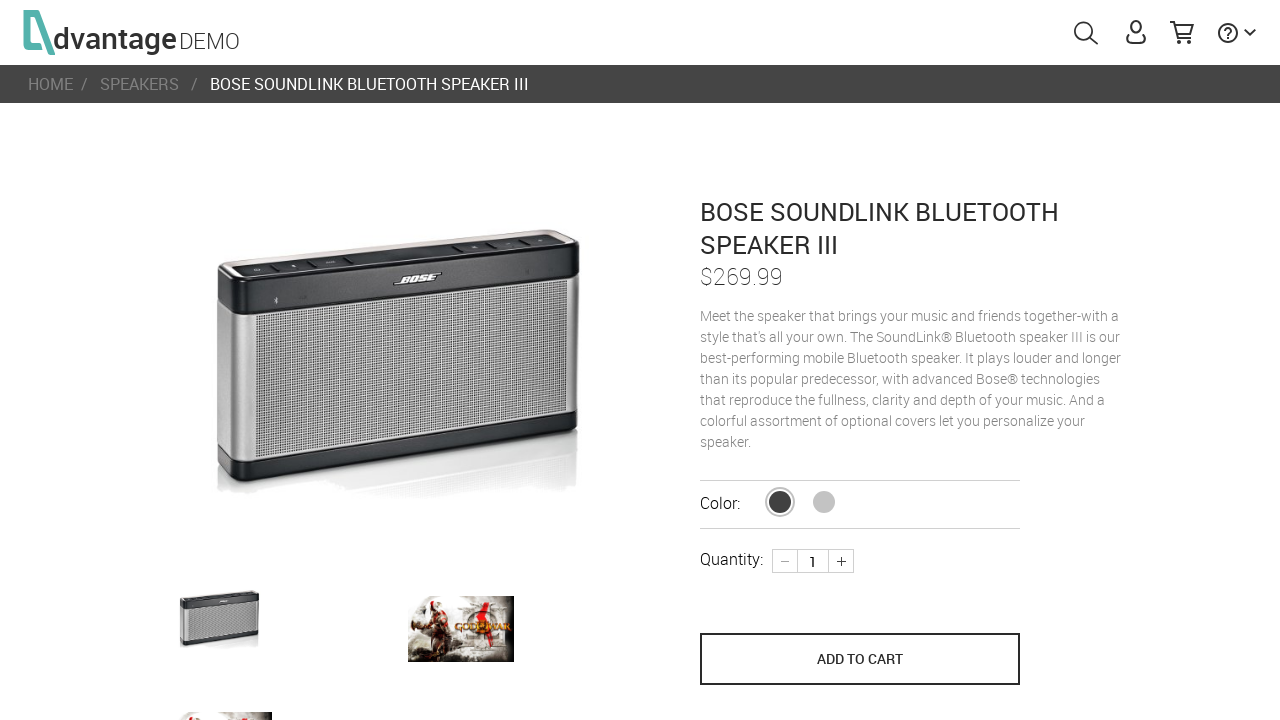

Increased quantity of first speaker to 2 at (841, 561) on .plus
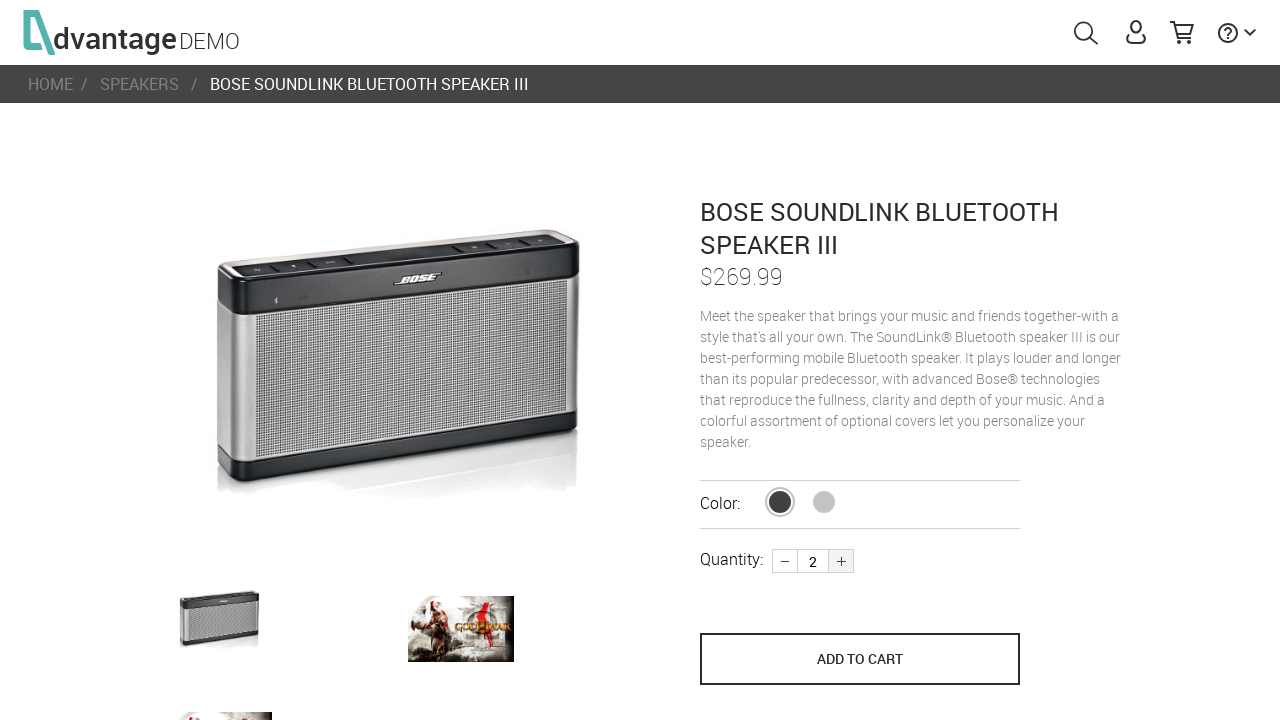

Added first speaker (quantity 2) to cart at (860, 659) on [name='save_to_cart']
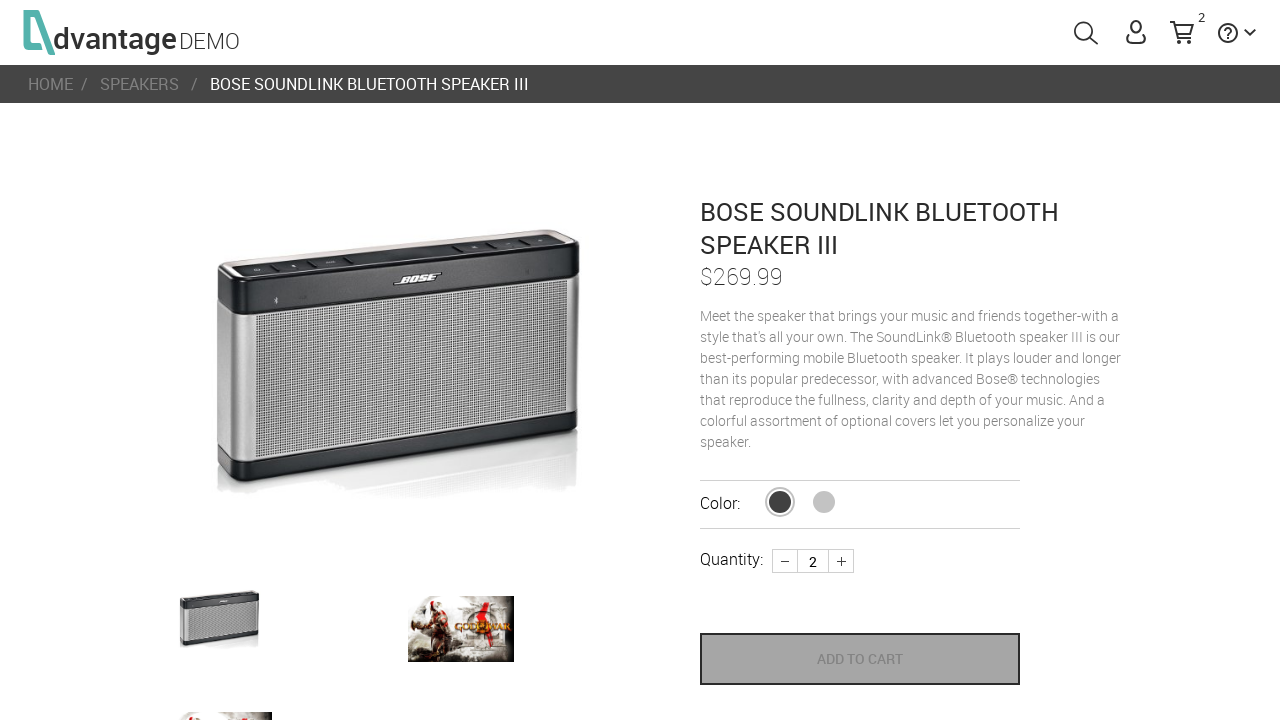

Navigated back to speakers category
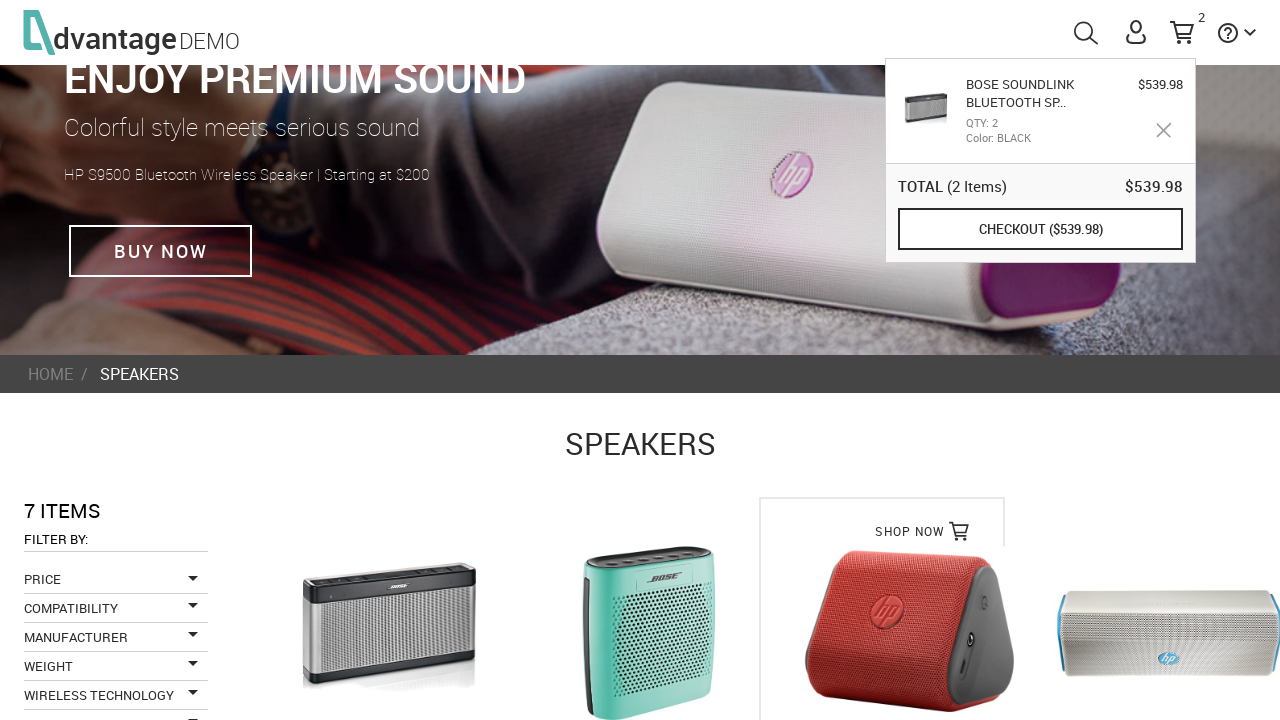

Speaker products reloaded
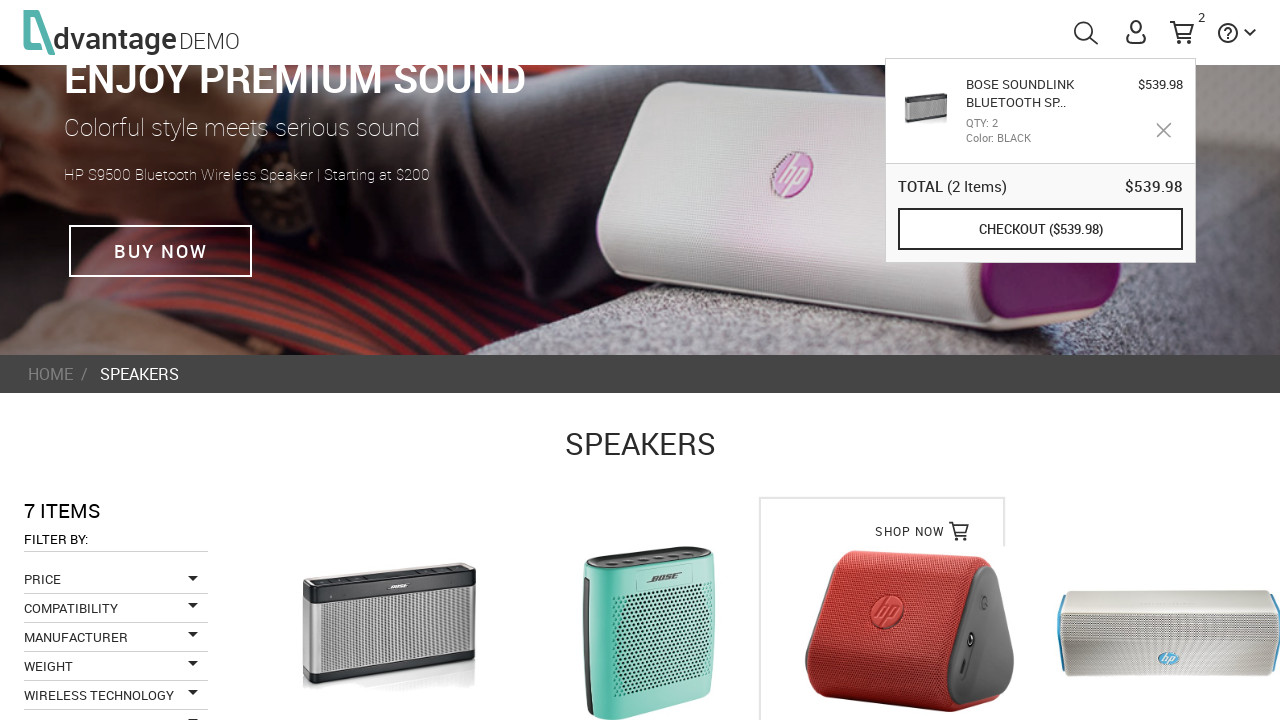

Clicked on second speaker product at (650, 633) on .imgProduct >> nth=1
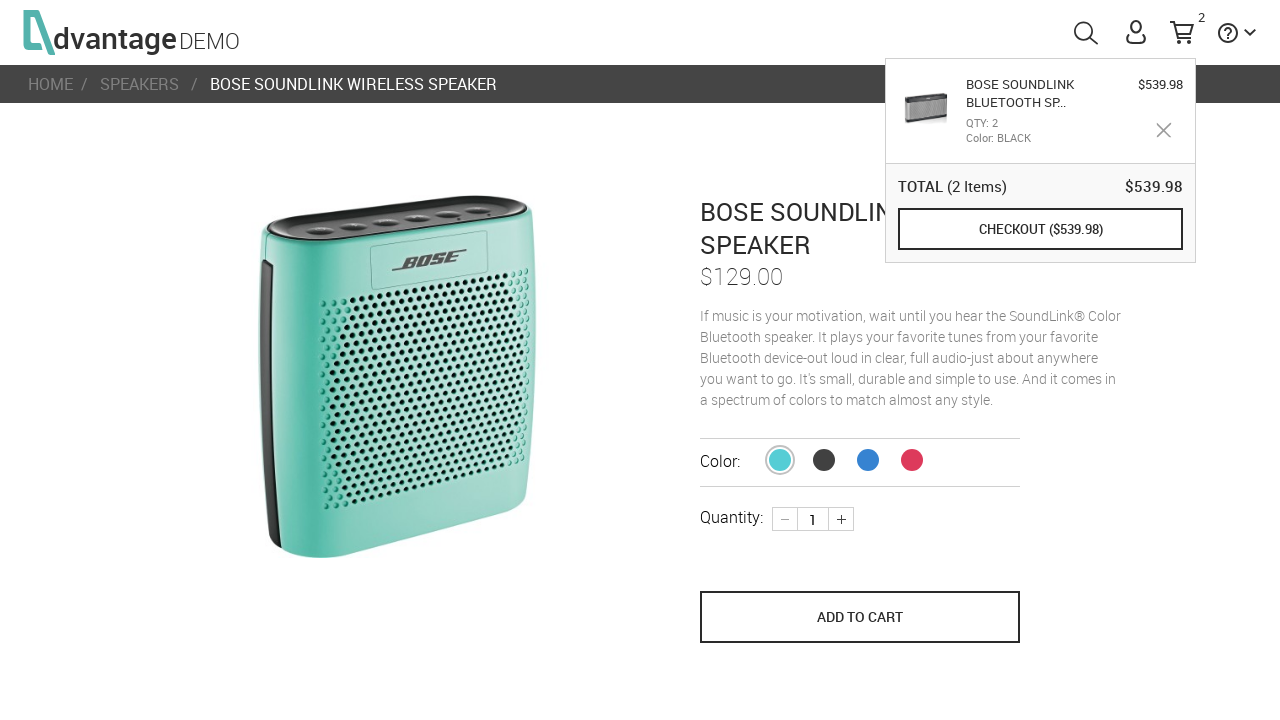

Plus button selector loaded for second speaker
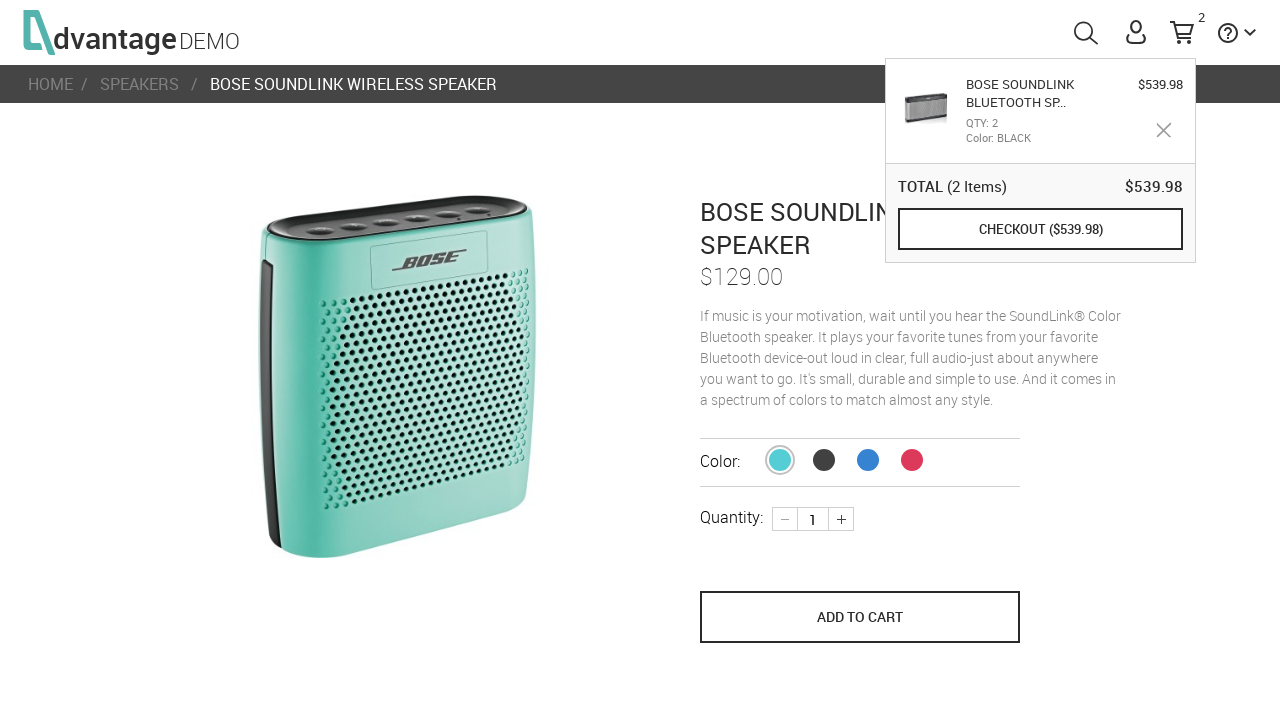

Increased quantity of second speaker to 2 at (841, 519) on .plus
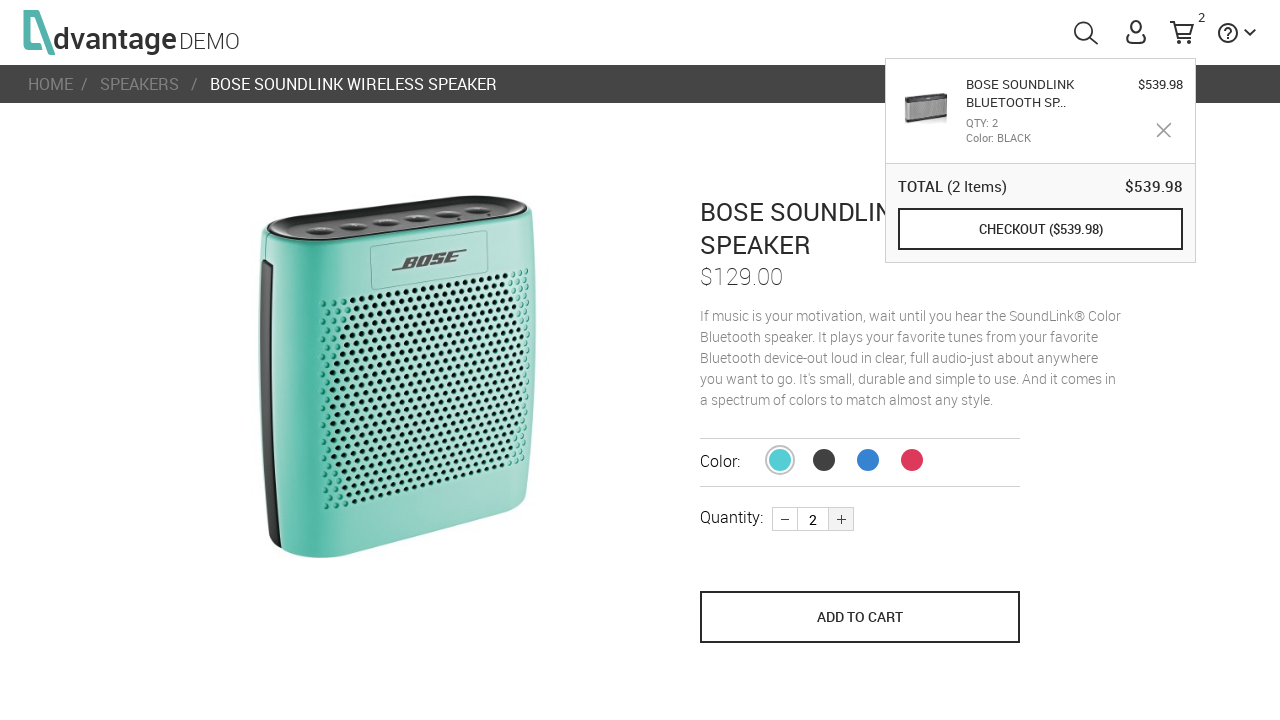

Increased quantity of second speaker to 3 at (841, 519) on .plus
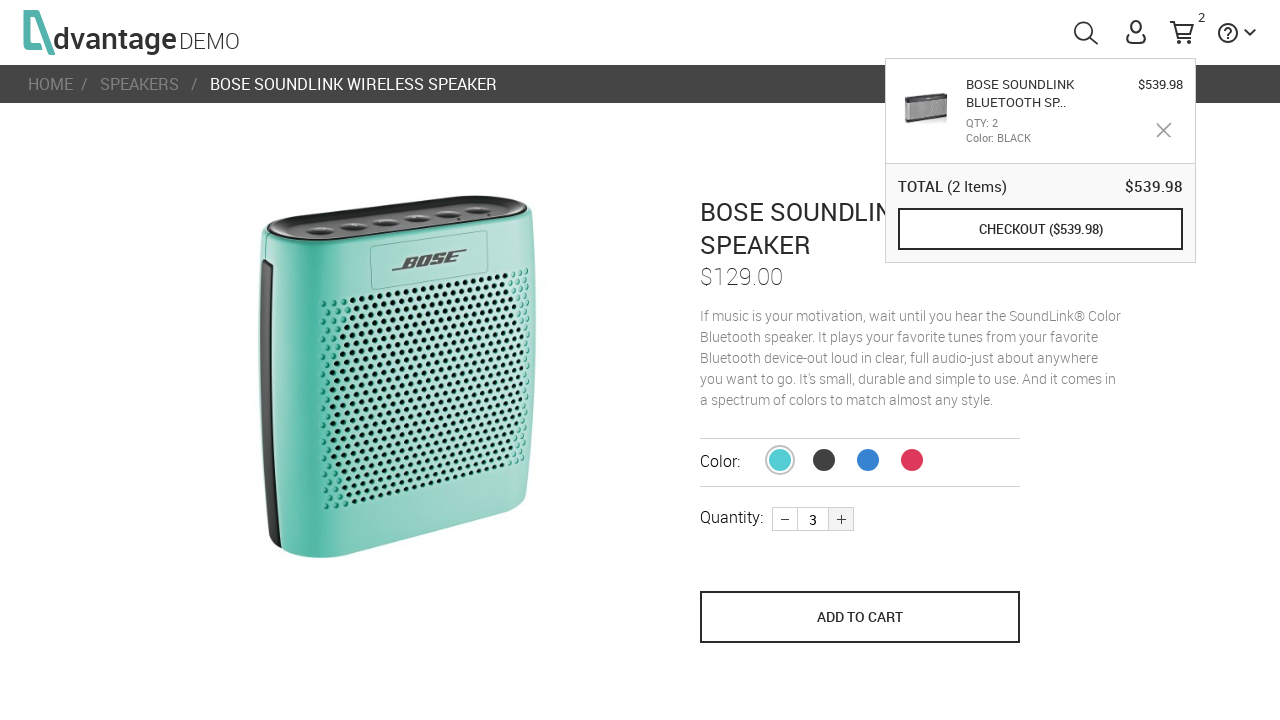

Added second speaker (quantity 3) to cart at (860, 617) on [name='save_to_cart']
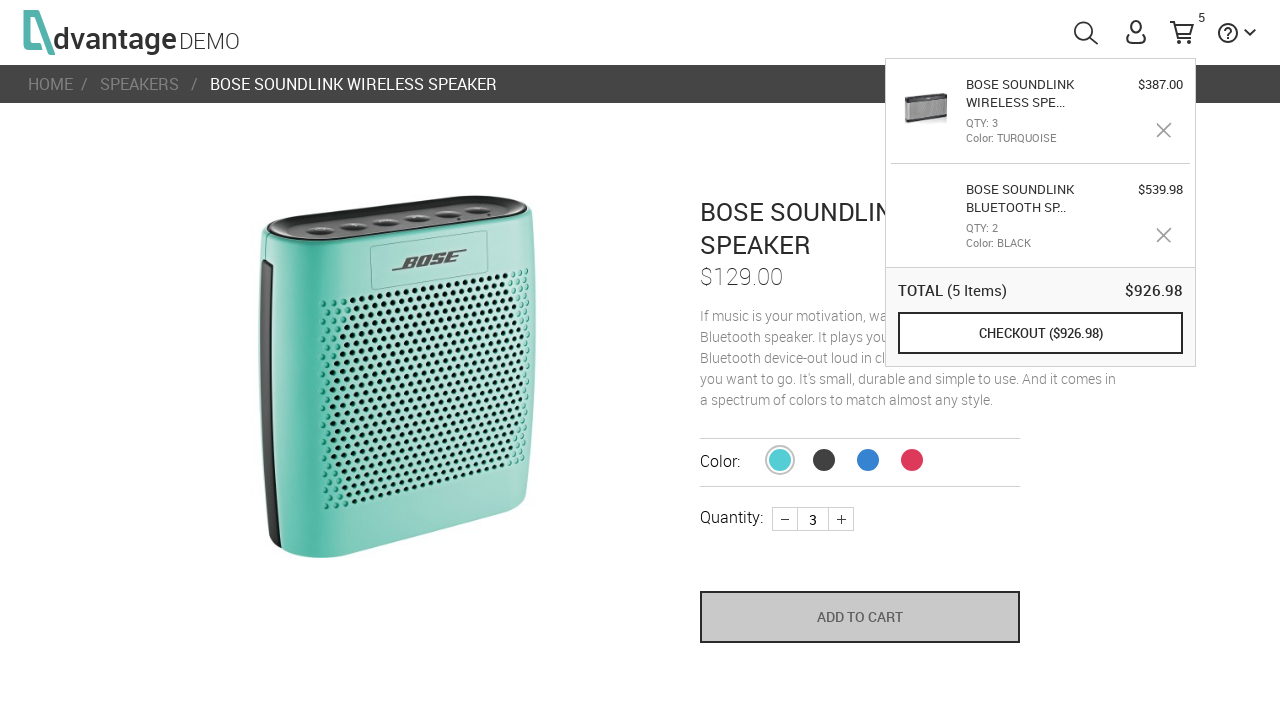

Hovered over cart menu to display cart contents at (1182, 32) on #menuCart
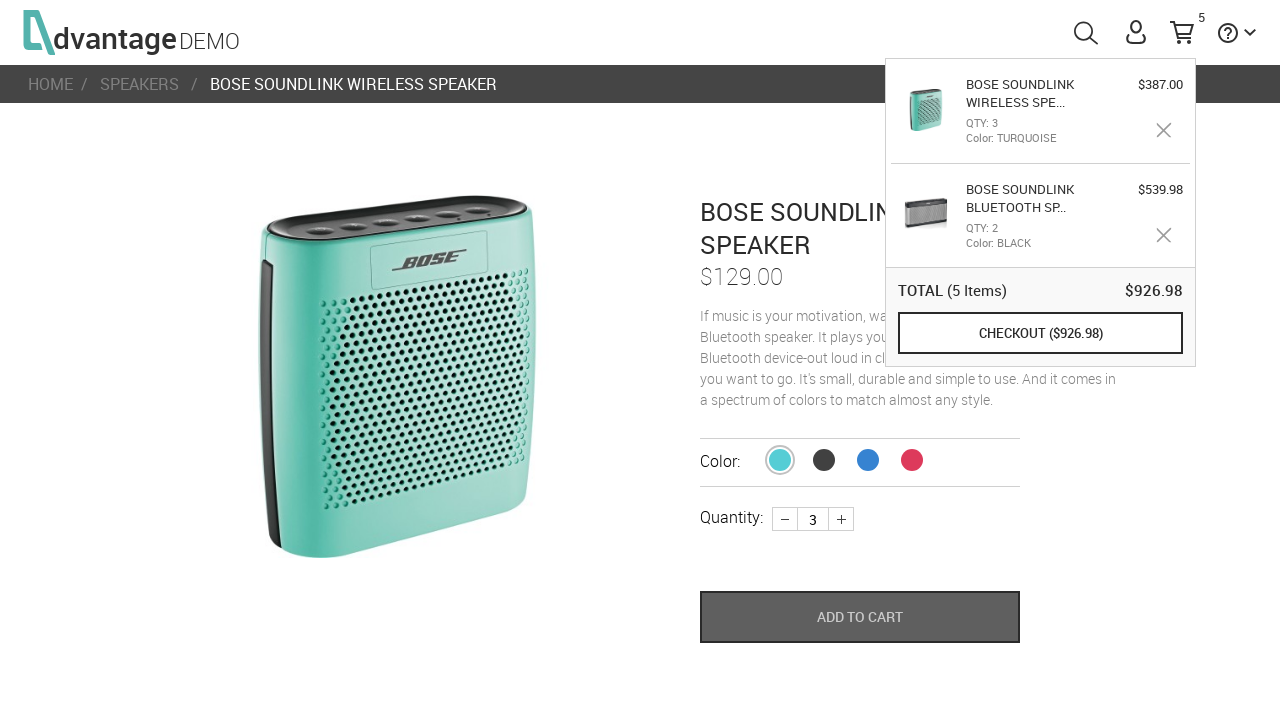

Cart details loaded and verified total with multiple speakers
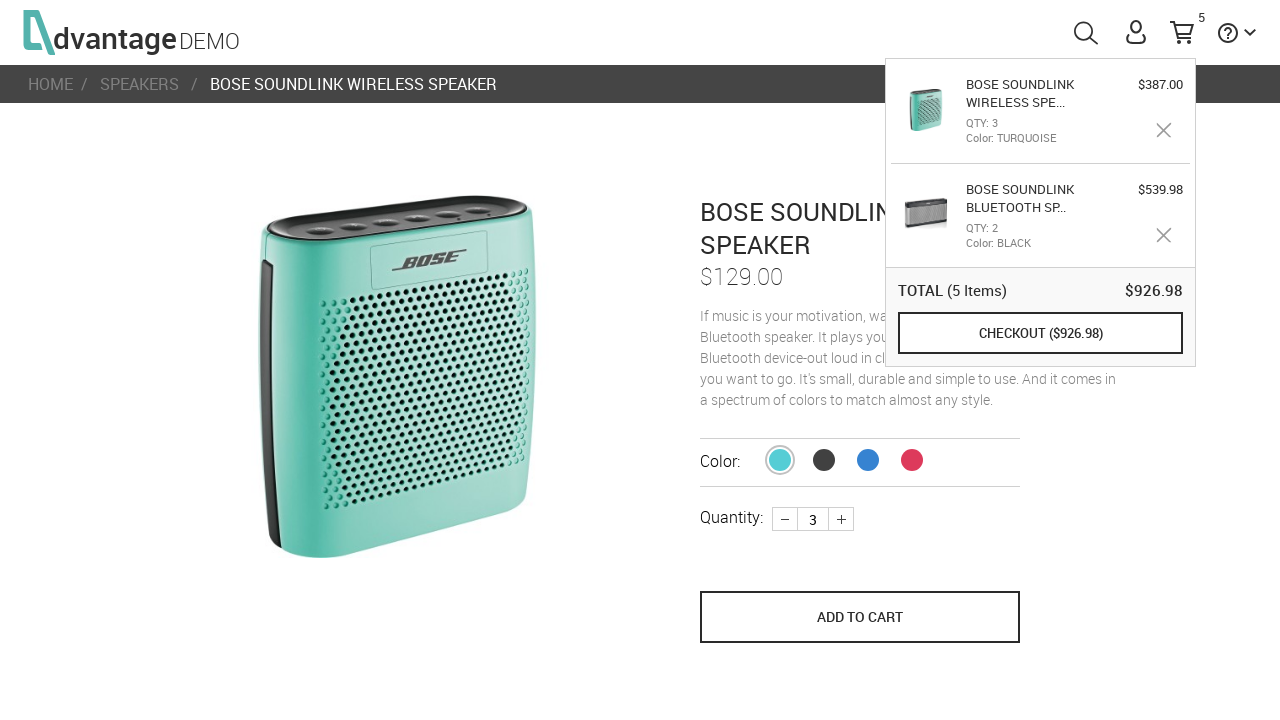

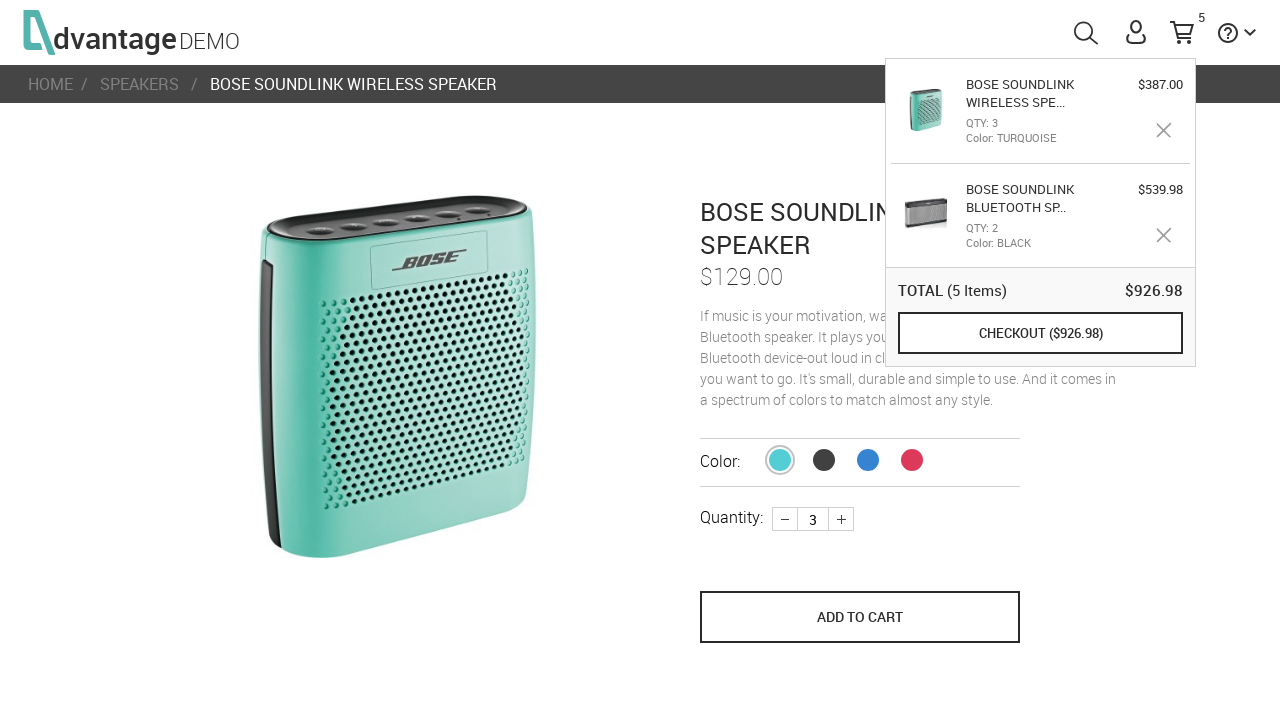